Navigates to the omayo blogspot test page and maximizes the browser window to verify basic page loading functionality

Starting URL: http://omayo.blogspot.com/

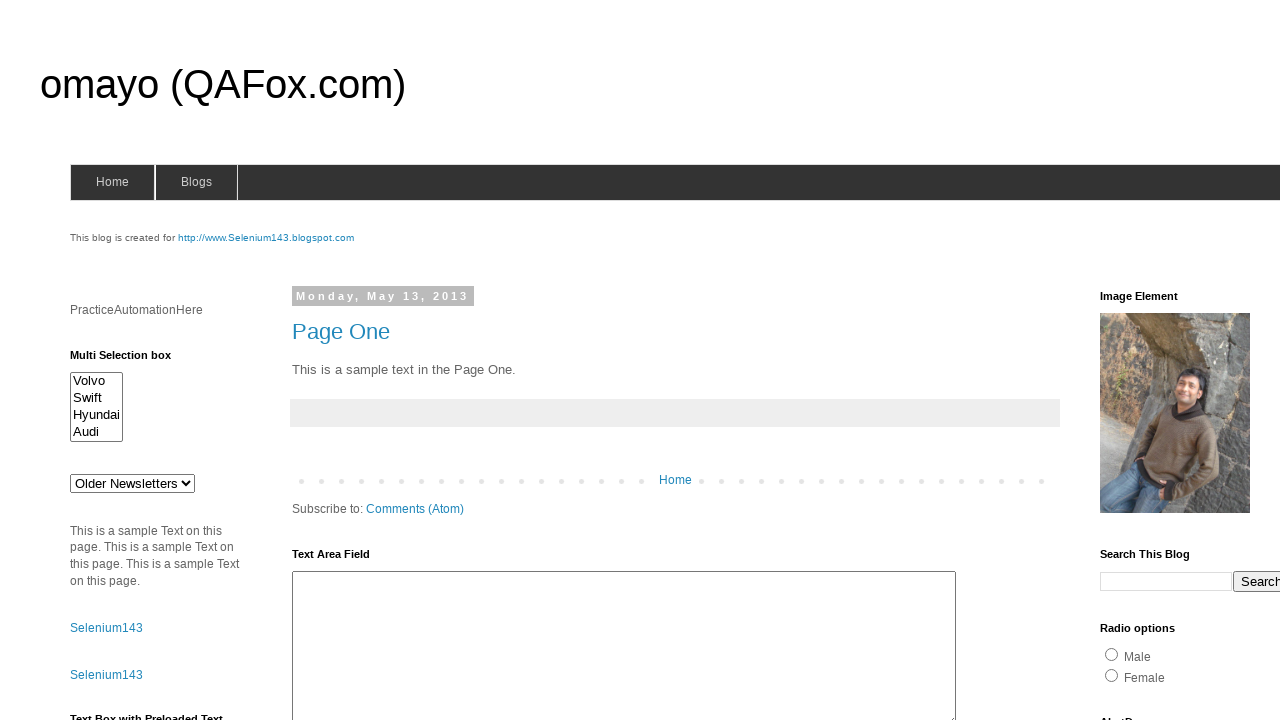

Navigated to http://omayo.blogspot.com/
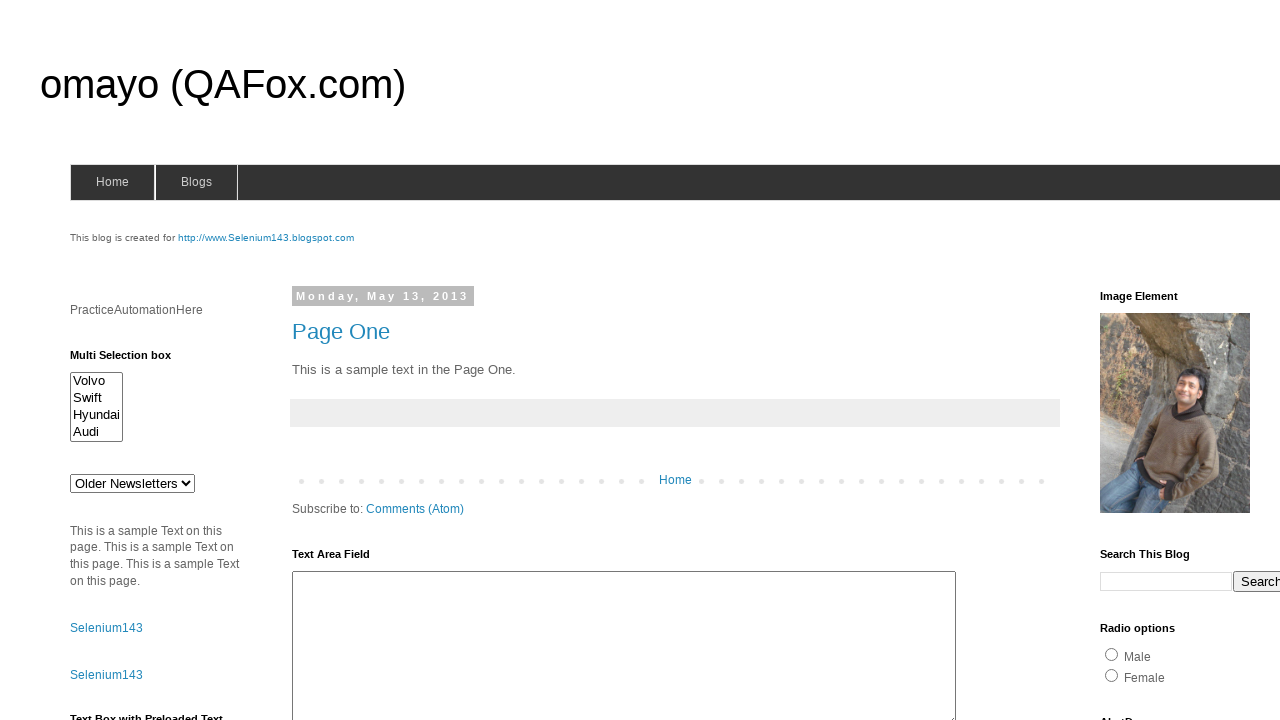

Set viewport size to 1920x1080 to maximize browser window
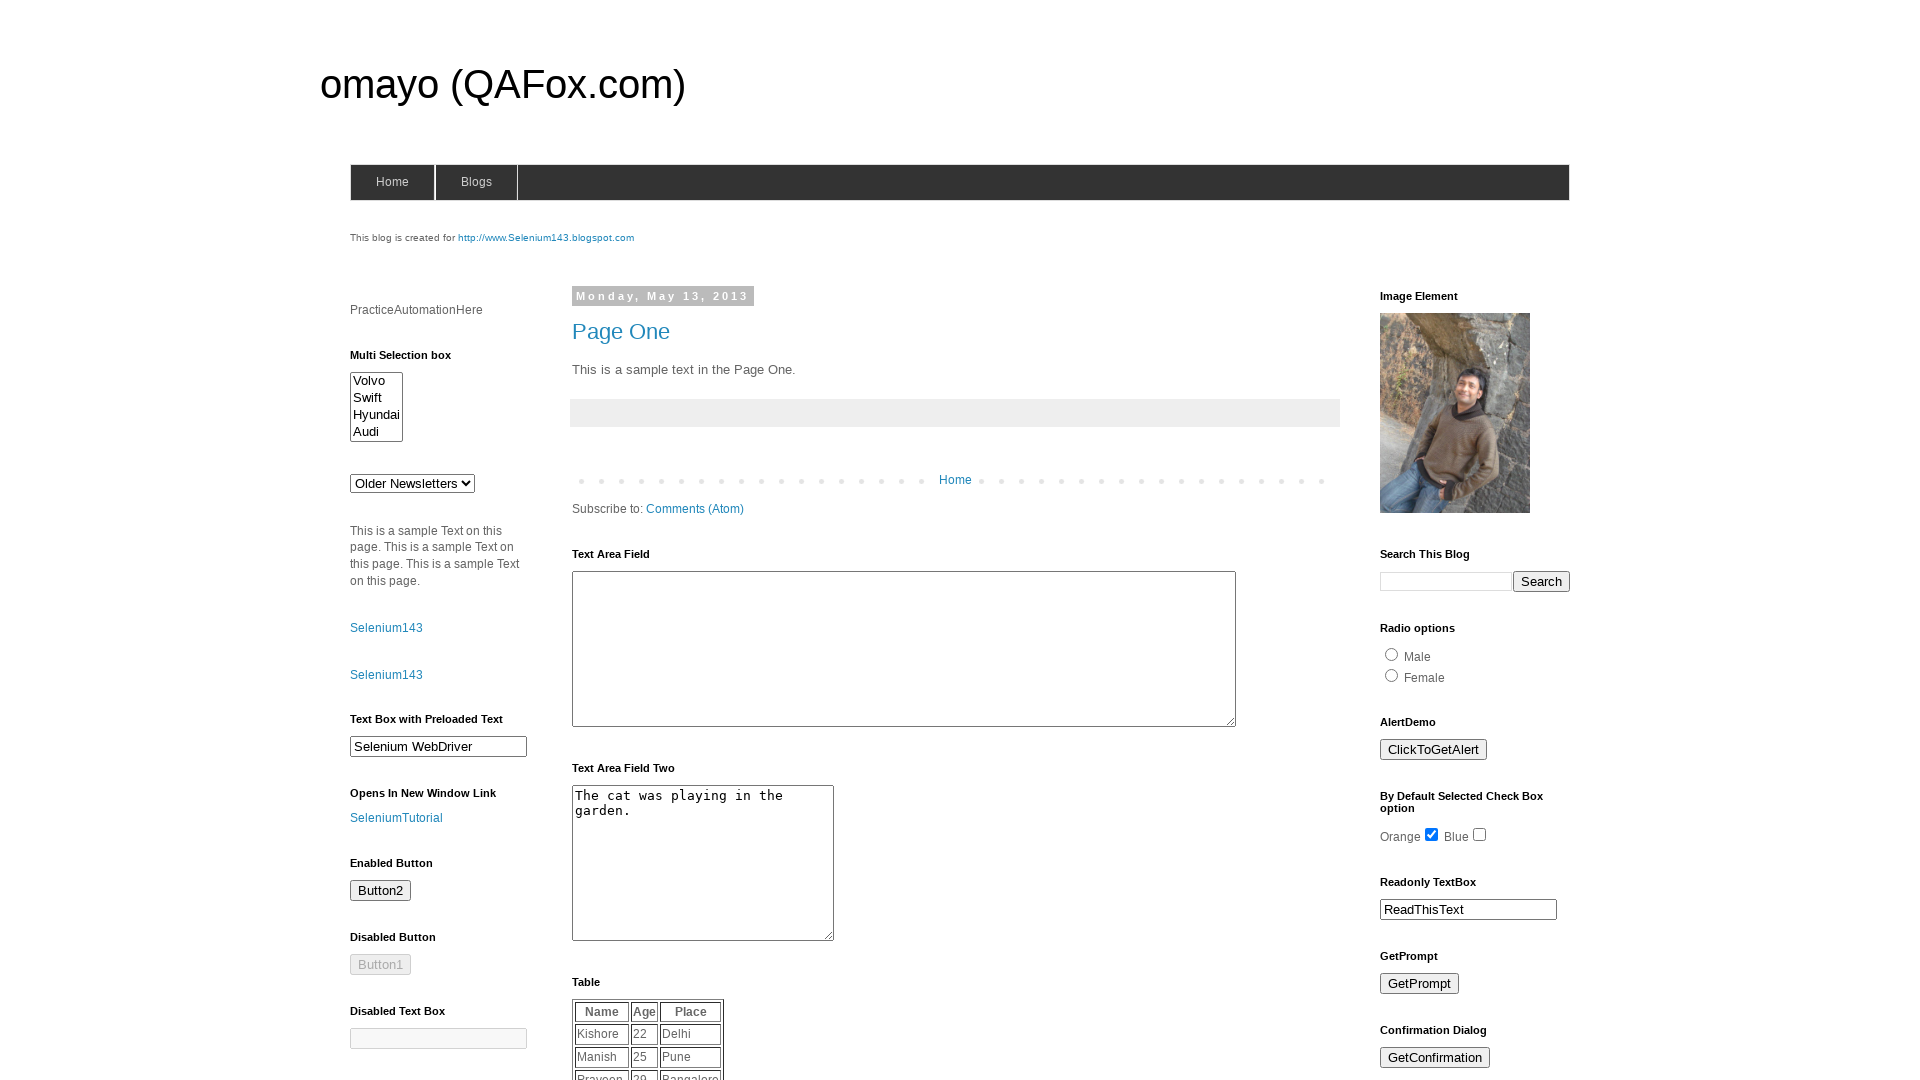

Page fully loaded - omayo blogspot test page is ready
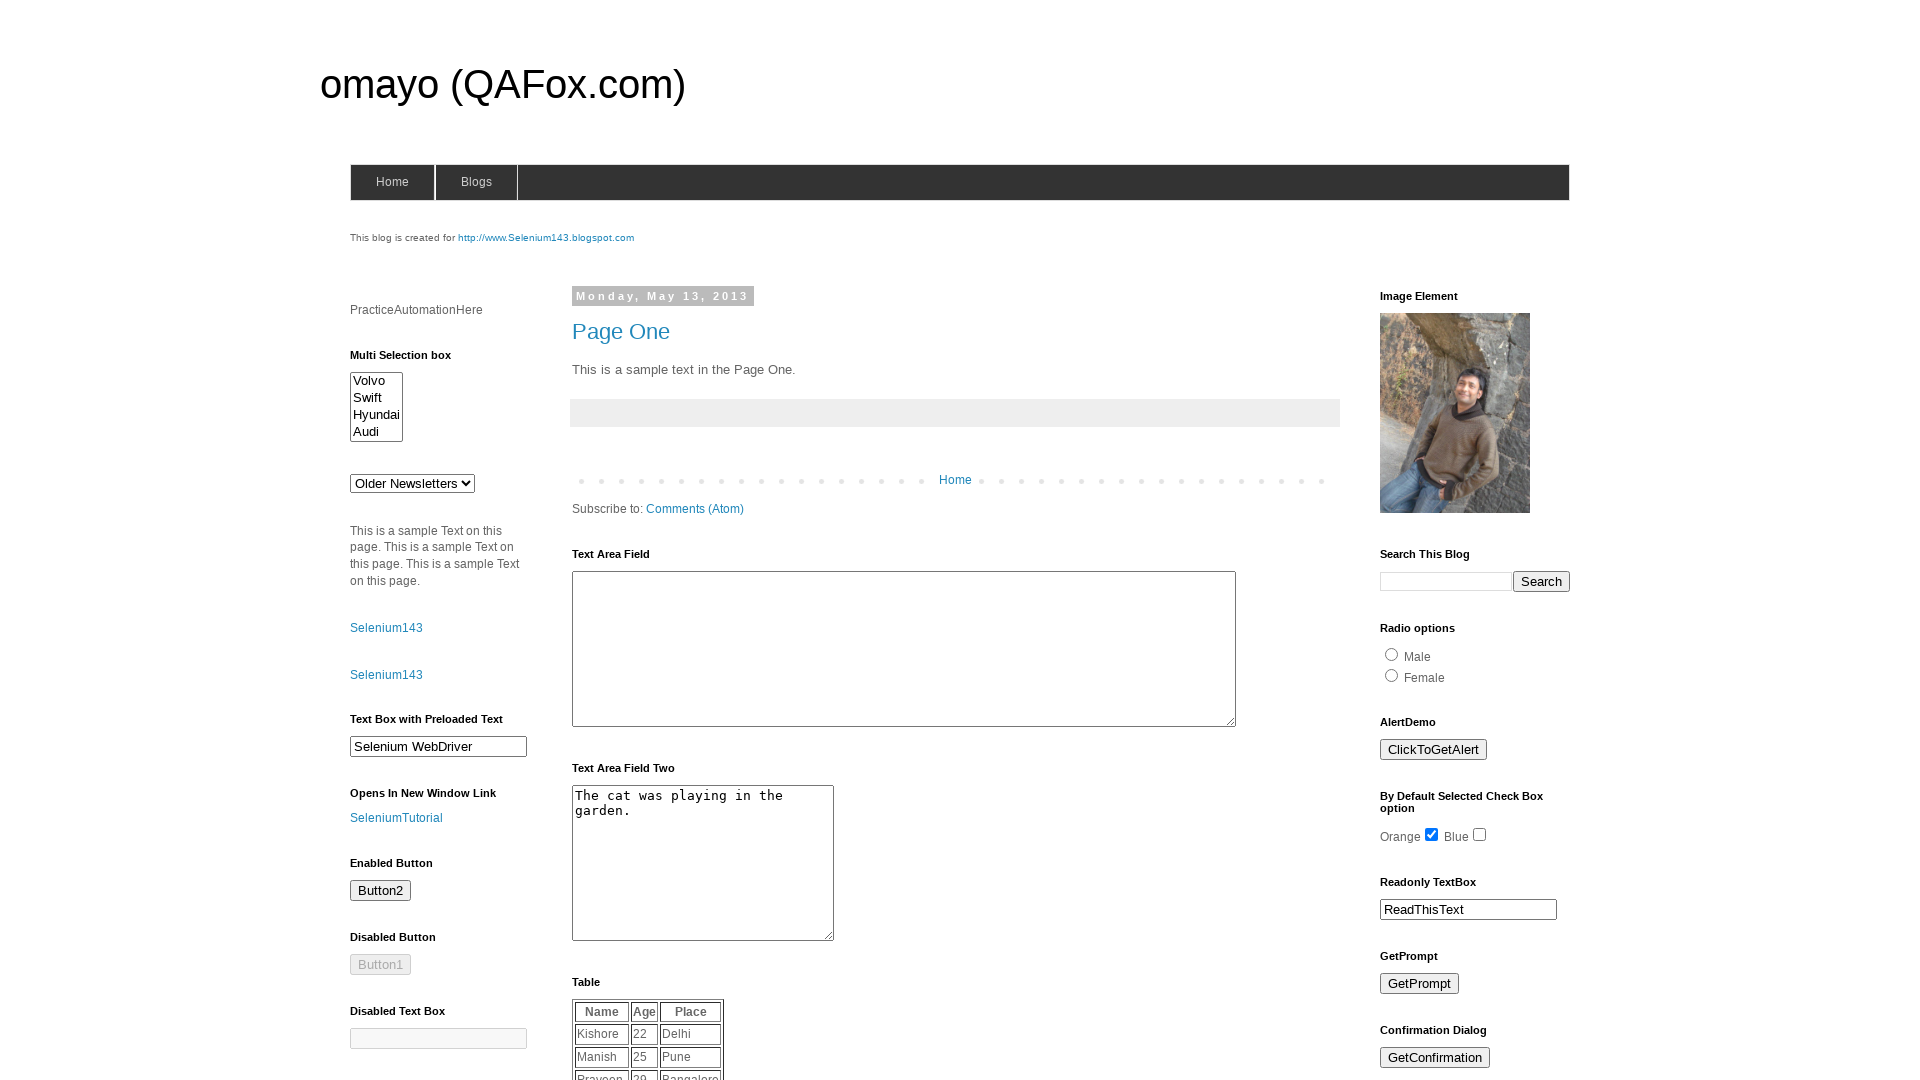

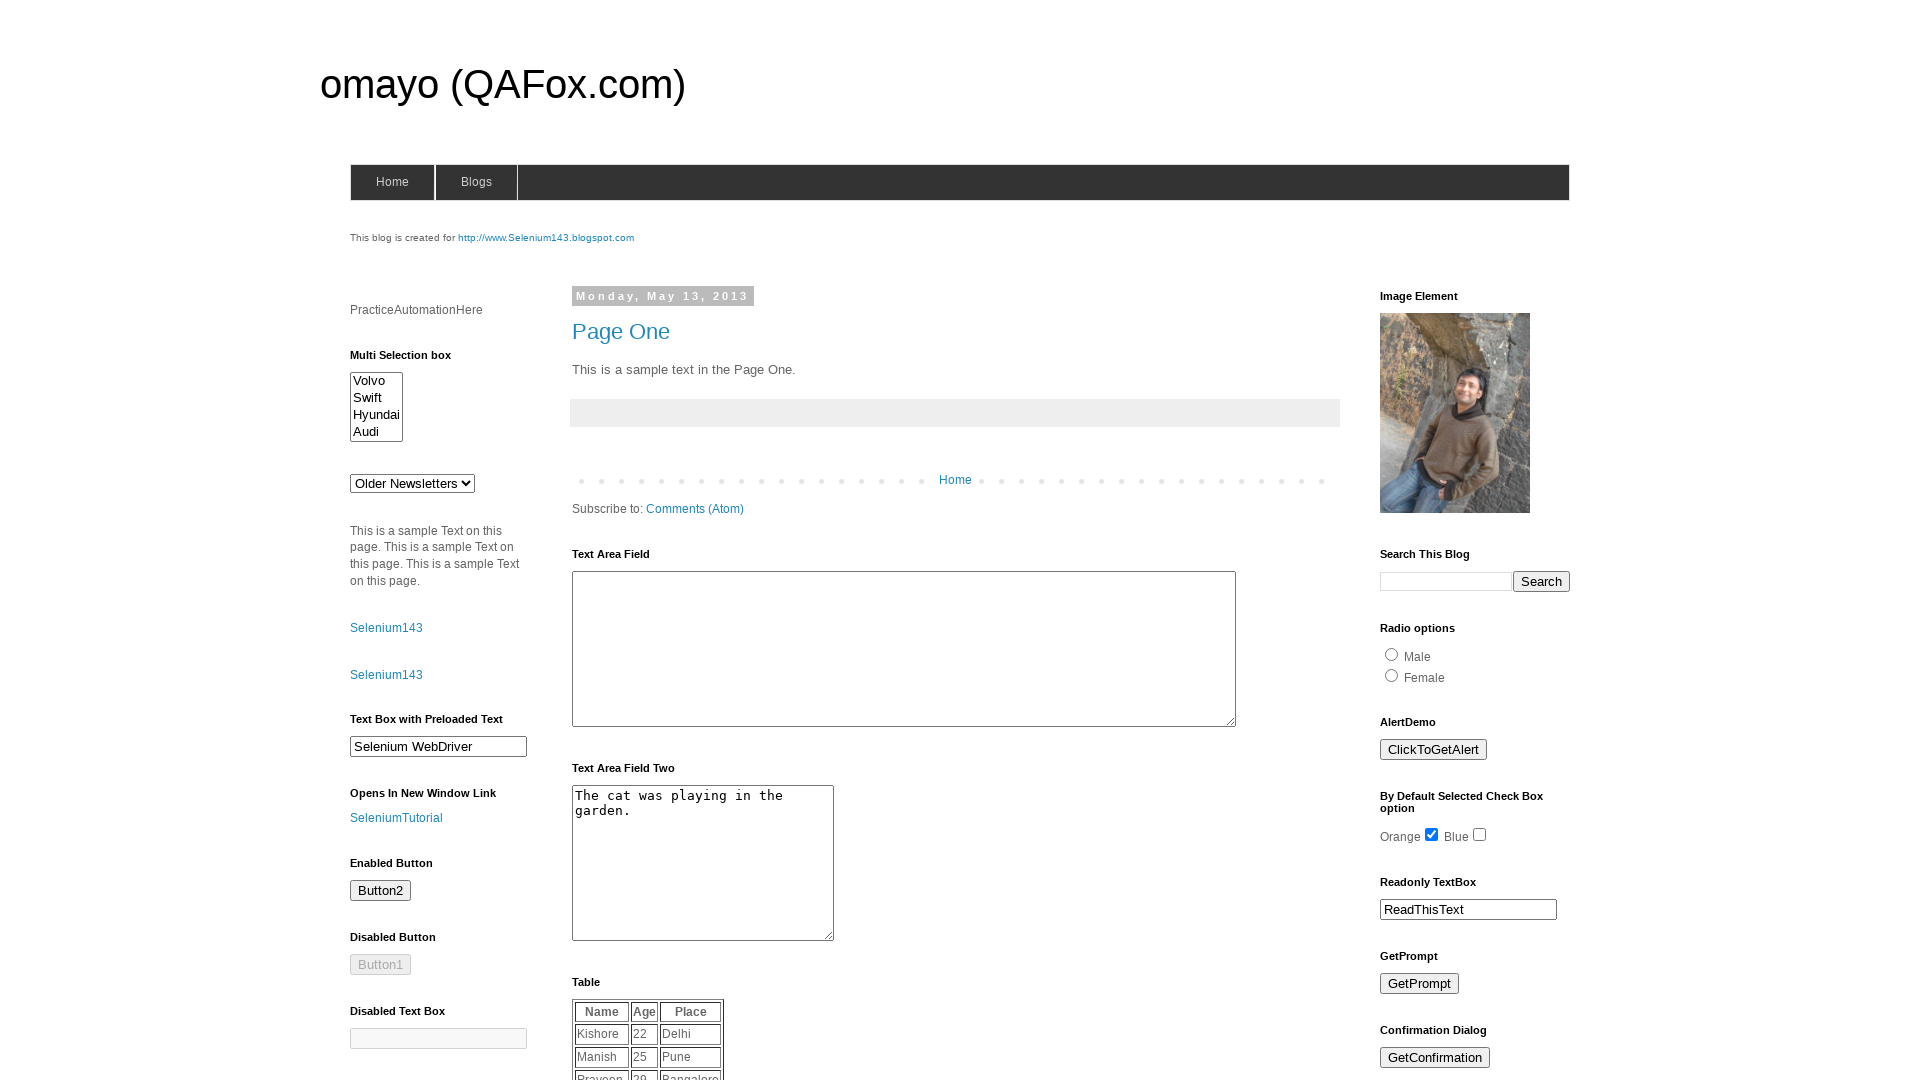